Tests Azure Proxy Integration by navigating to the page and verifying that a visitorId is returned and displayed in a pre element

Starting URL: https://experiments.martinmakarsky.com/fingerprint-pro-react-azure

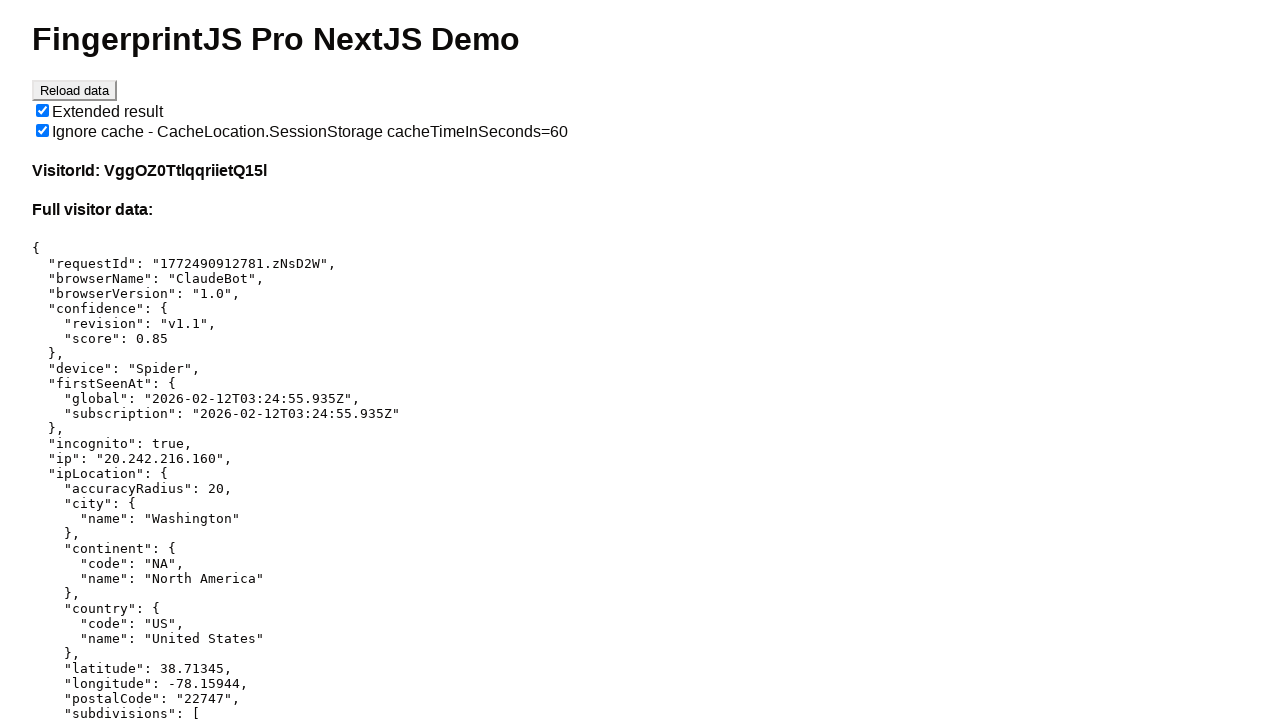

Navigated to Azure Proxy Integration test page
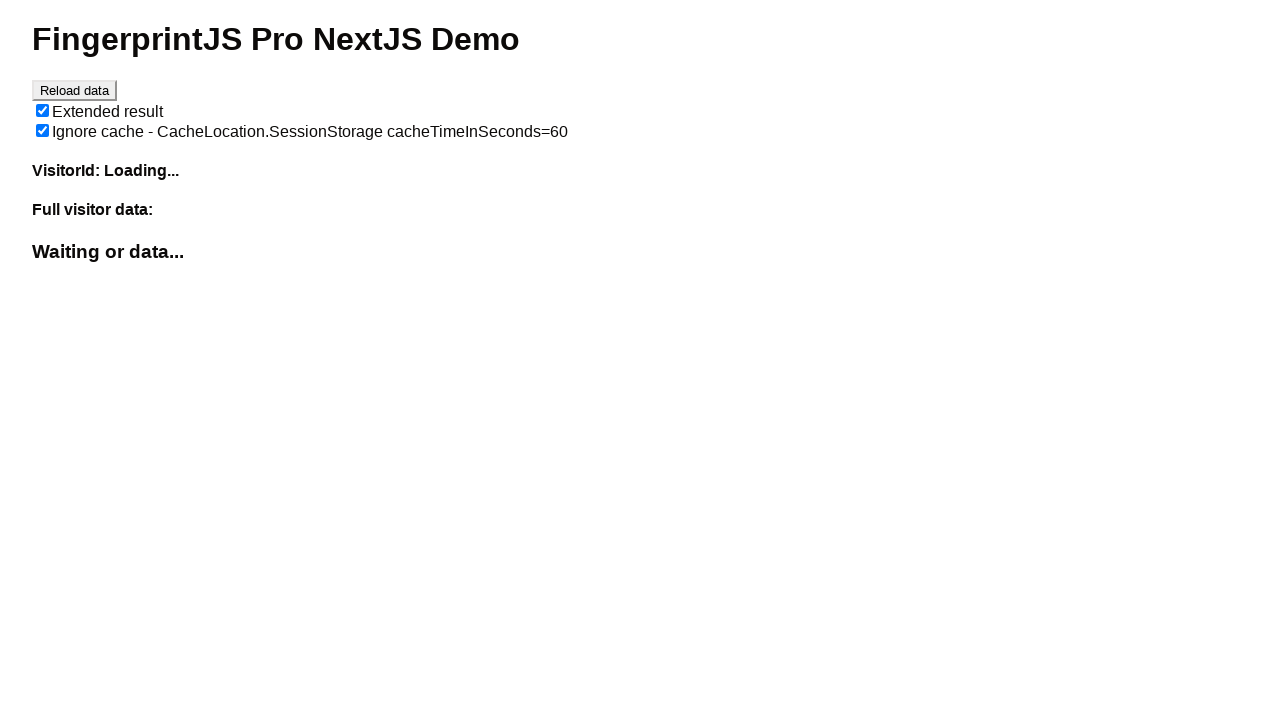

Pre element with response data loaded
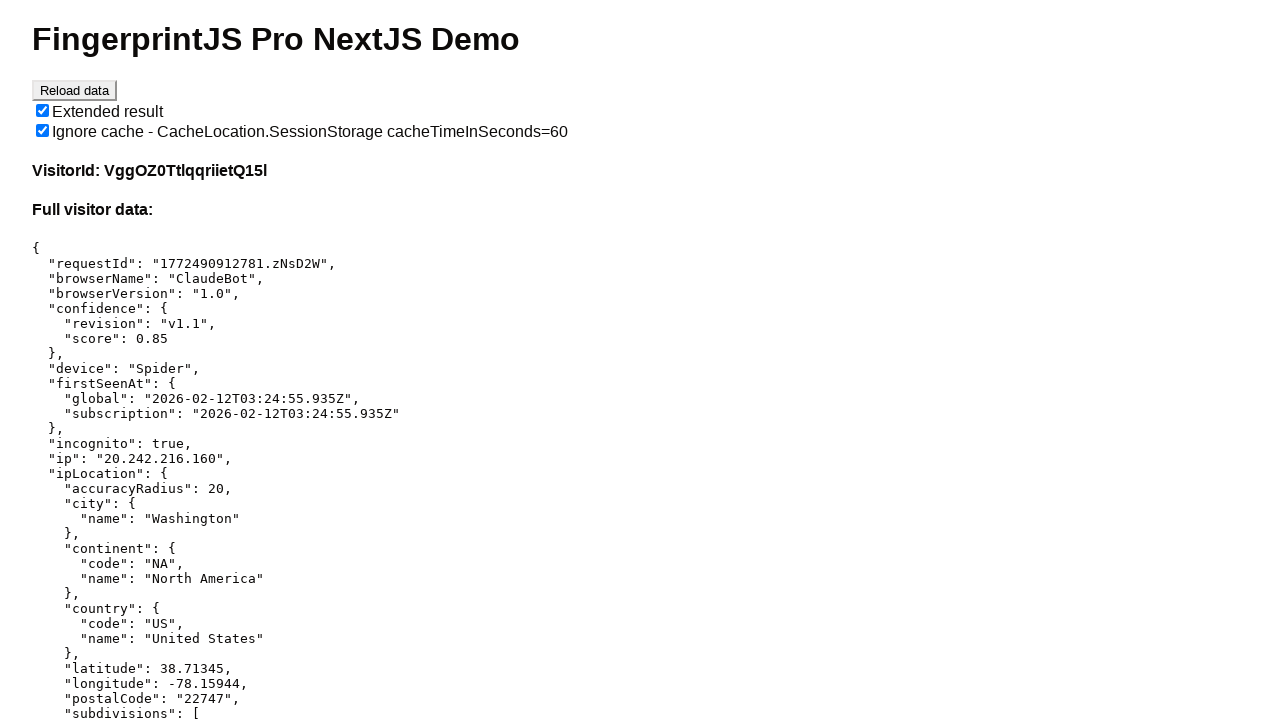

Located pre element containing response data
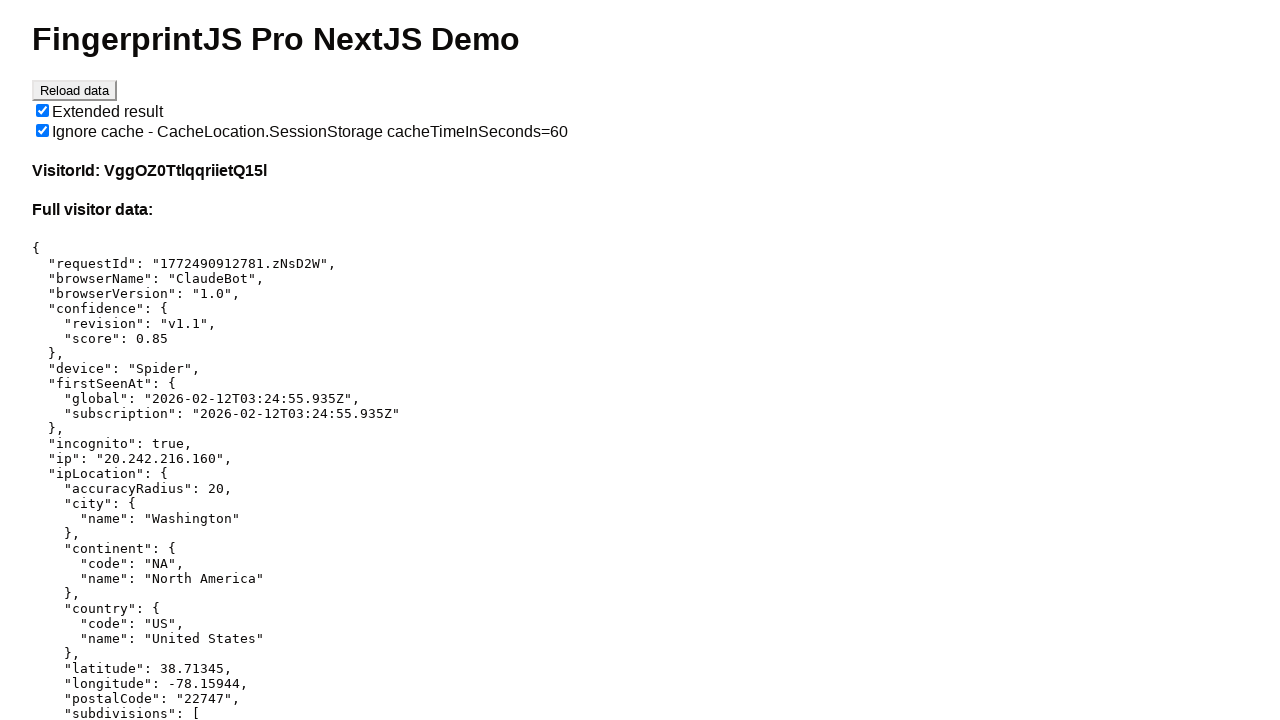

Retrieved text content from pre element
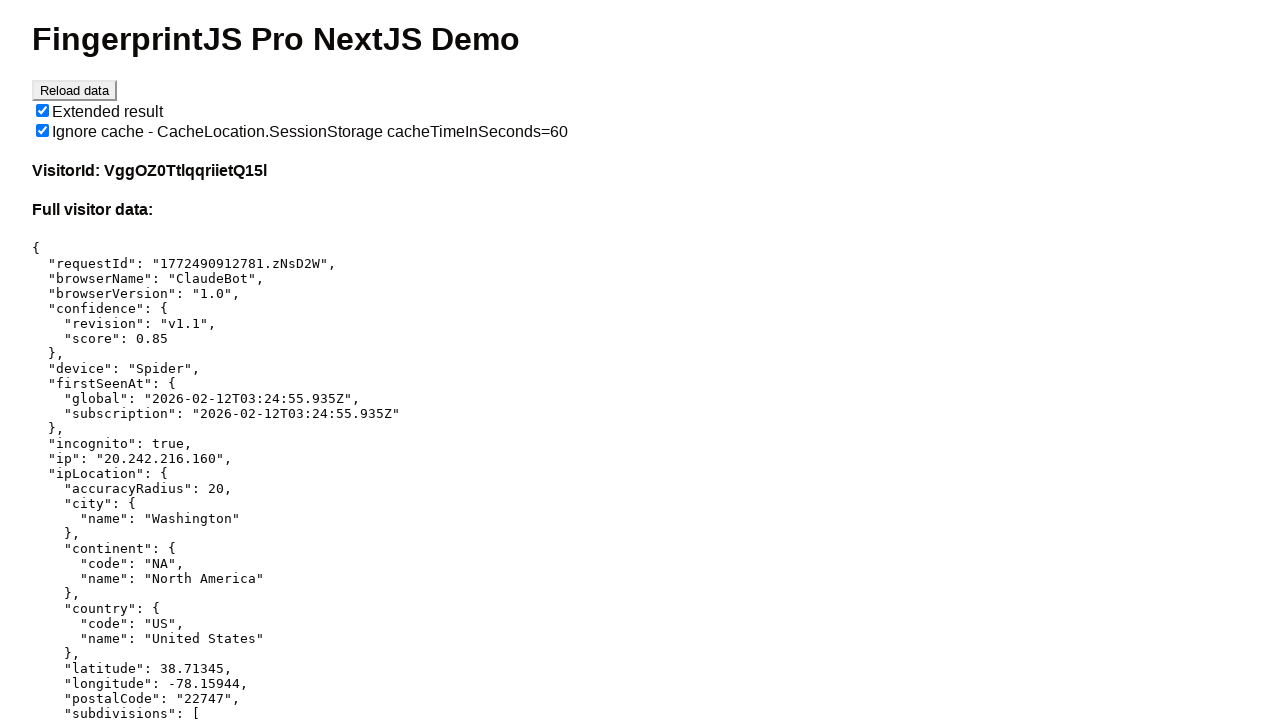

Verified that visitorId is present in the response
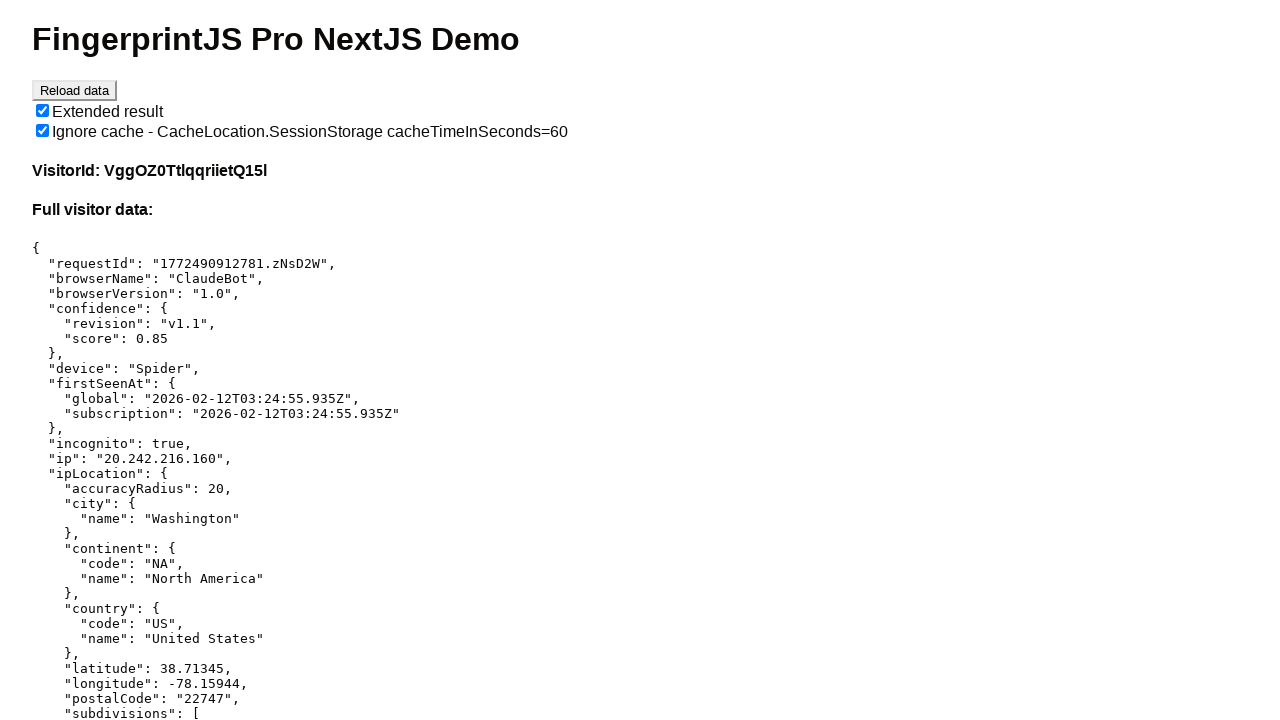

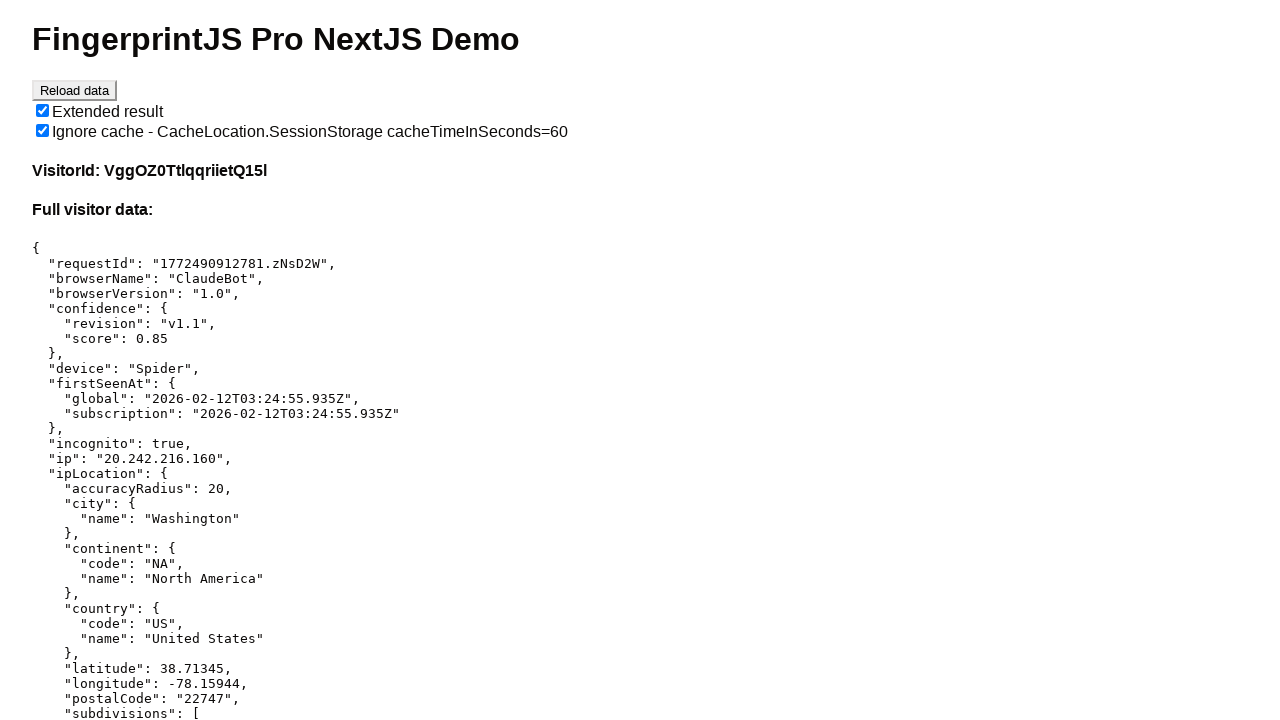